Tests form submission with special characters and numbers in all fields to verify input handling

Starting URL: https://lm.skillbox.cc/qa_tester/module02/homework1/

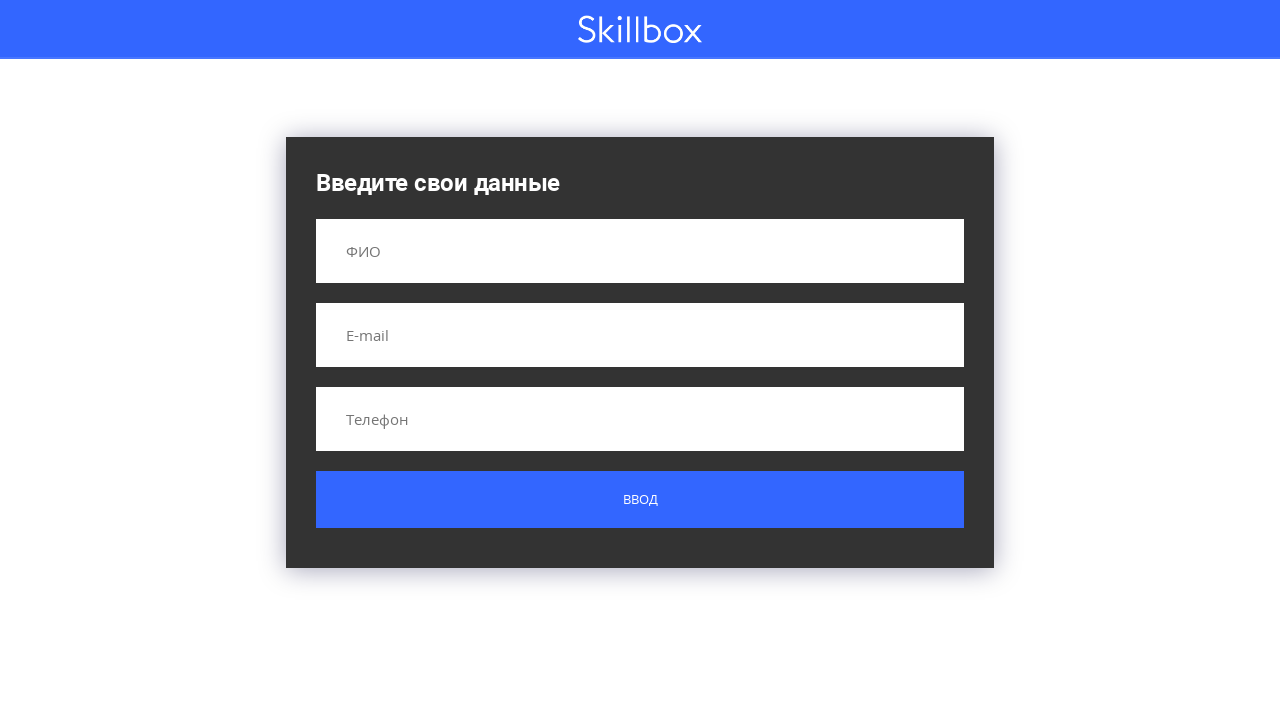

Filled name field with special characters and numbers 'qwe#$%123' on input[name='name']
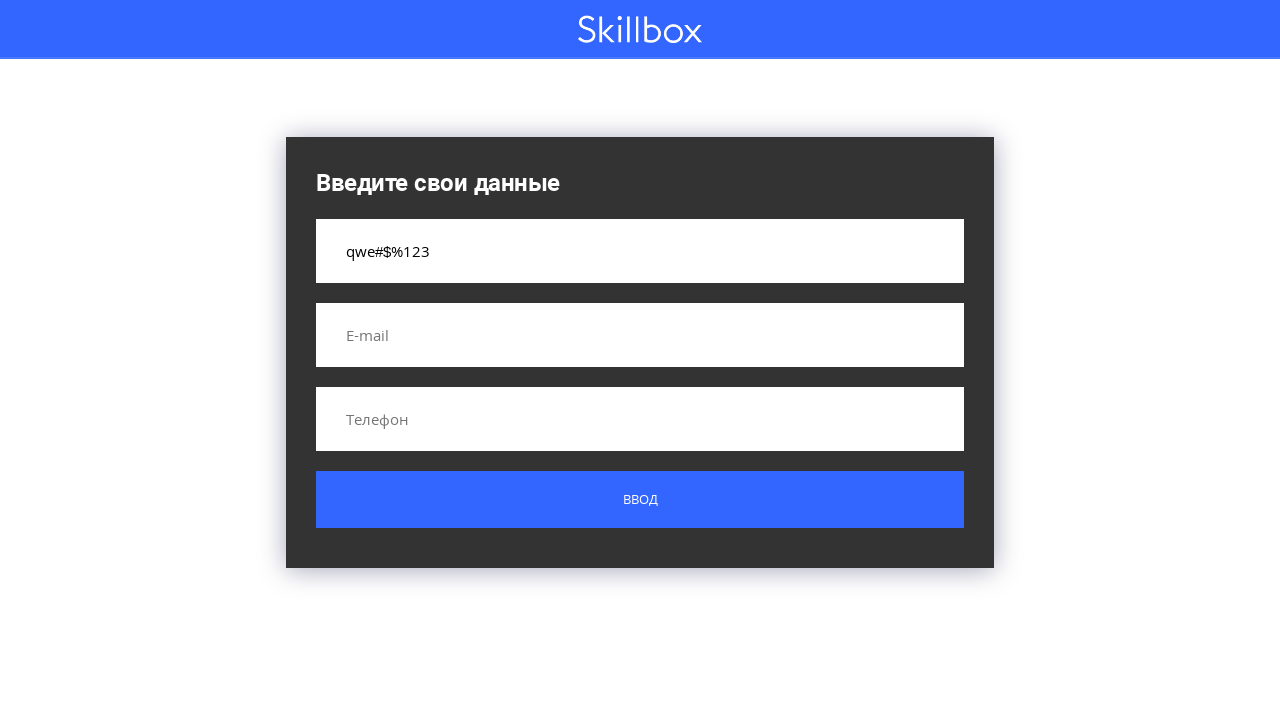

Filled email field with special characters and numbers 'qwe#$%123' on input[name='email']
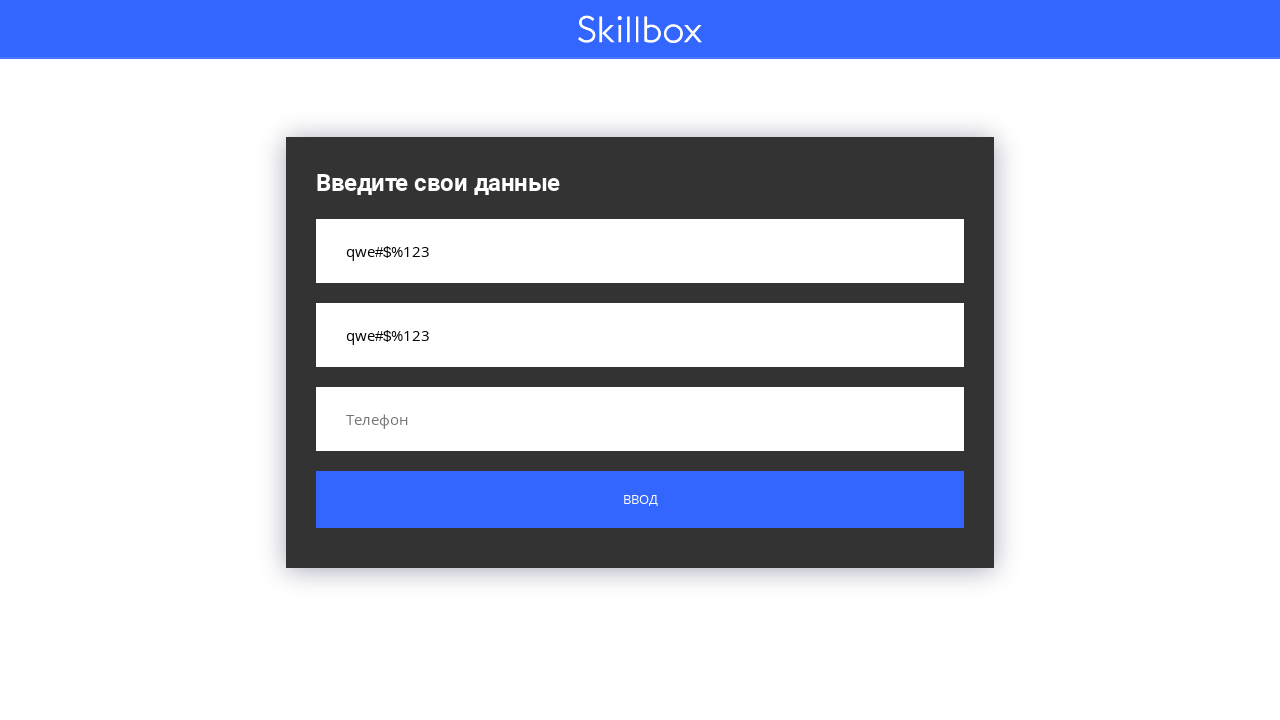

Filled phone field with special characters and numbers 'qwe#$%123' on input[name='phone']
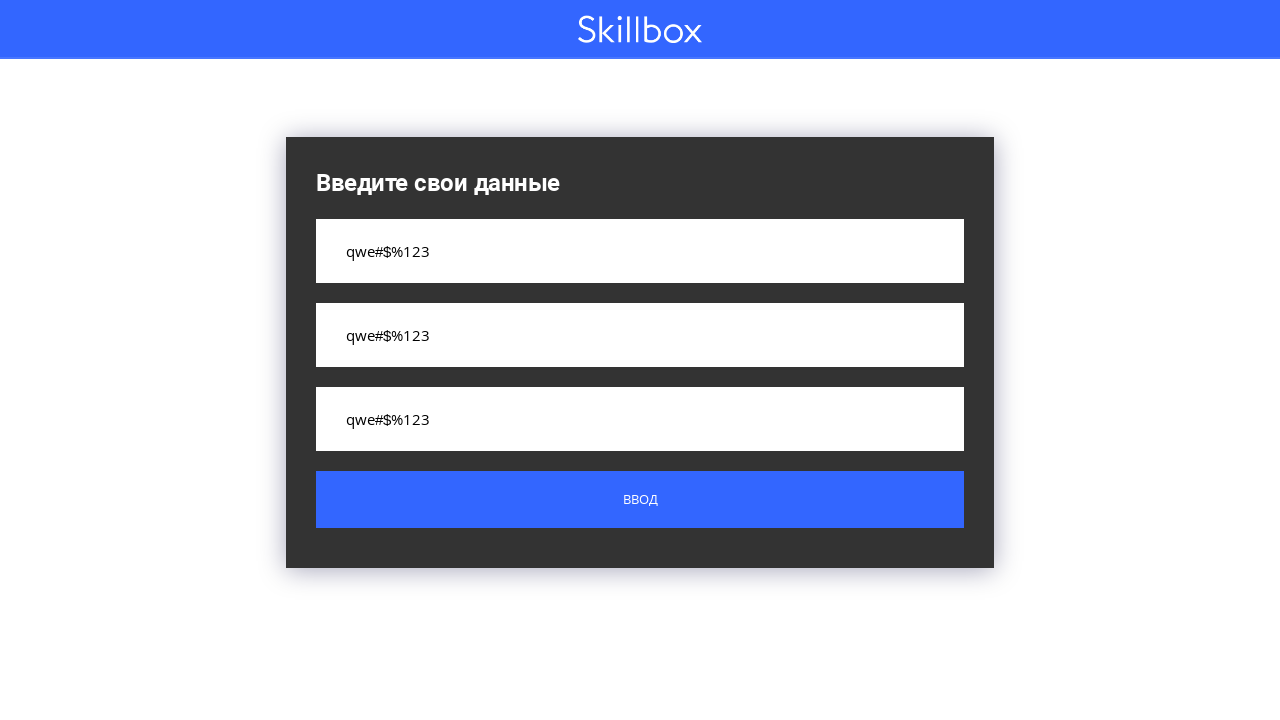

Clicked submit button to submit form at (640, 500) on .button
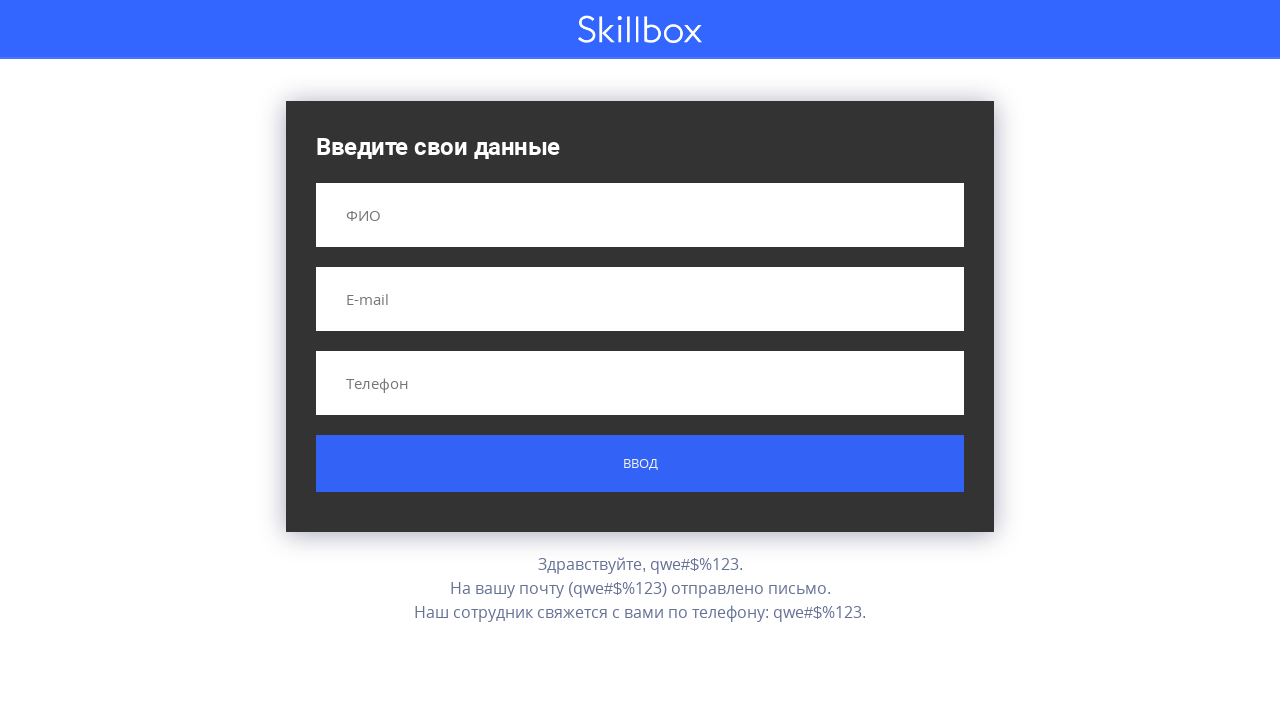

Form submission result appeared on page
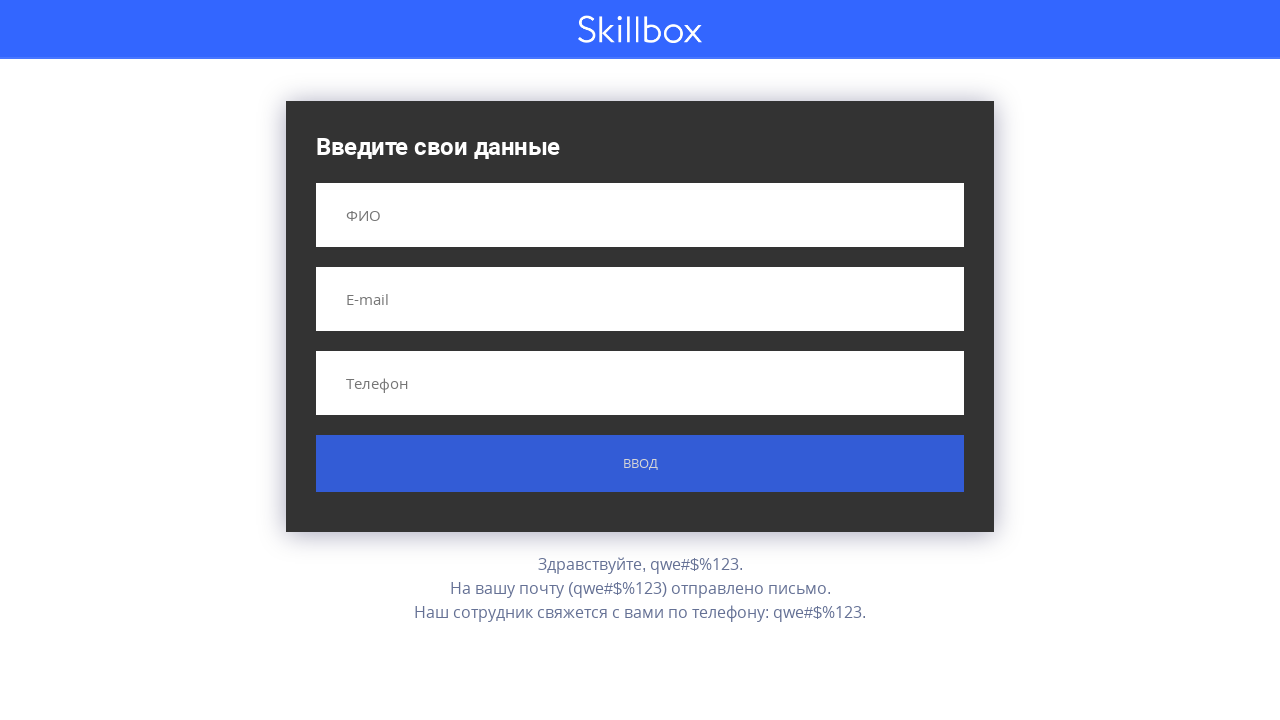

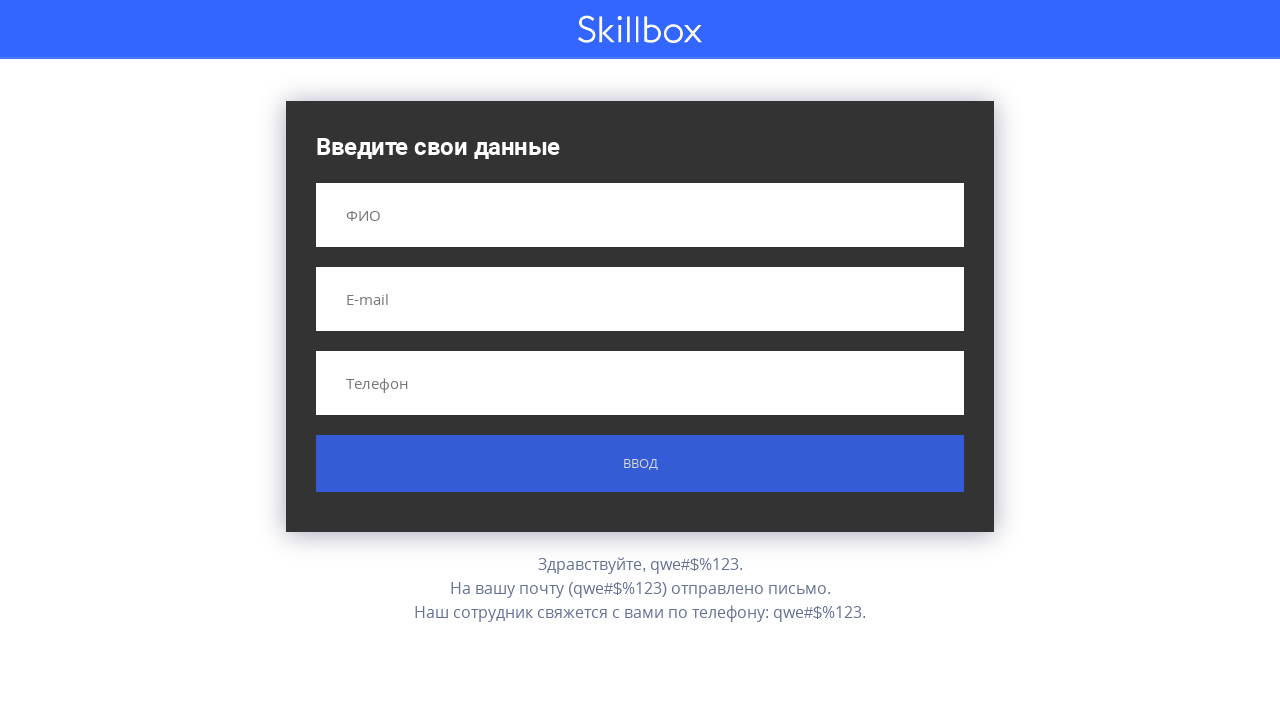